Navigates to Finviz homepage and waits for the main container to load

Starting URL: https://finviz.com/

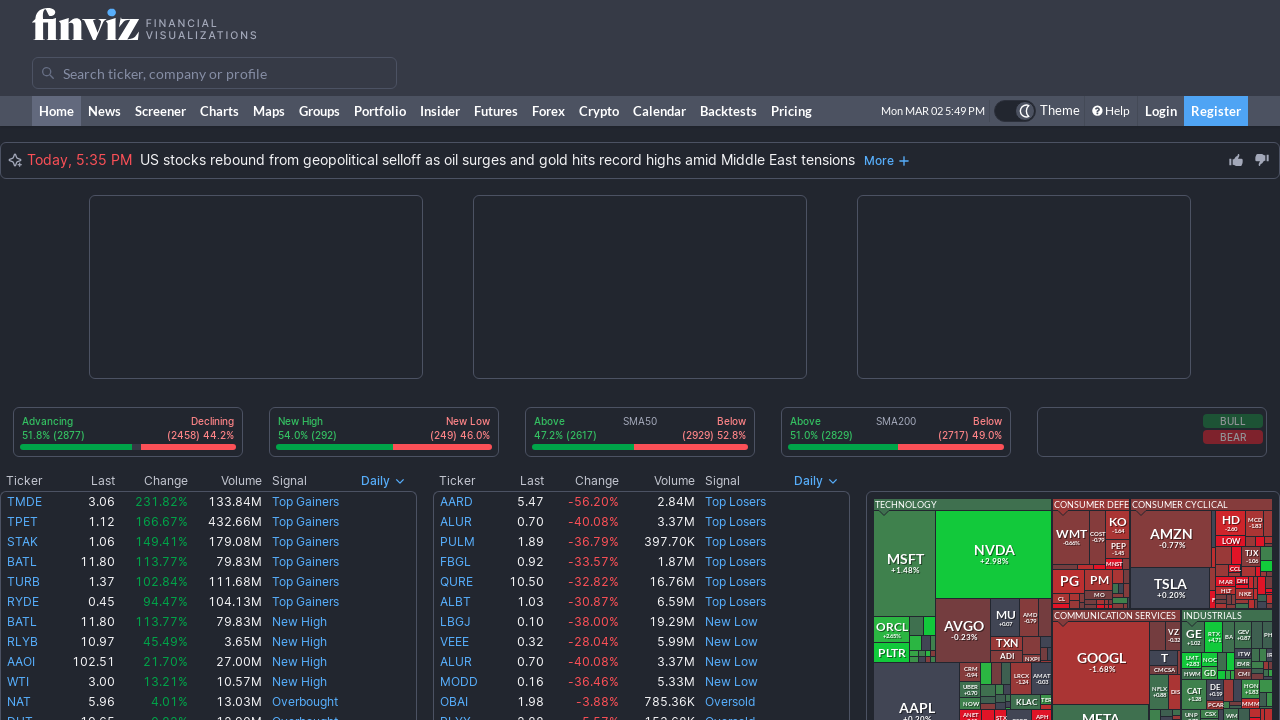

Set default timeout to 30 seconds
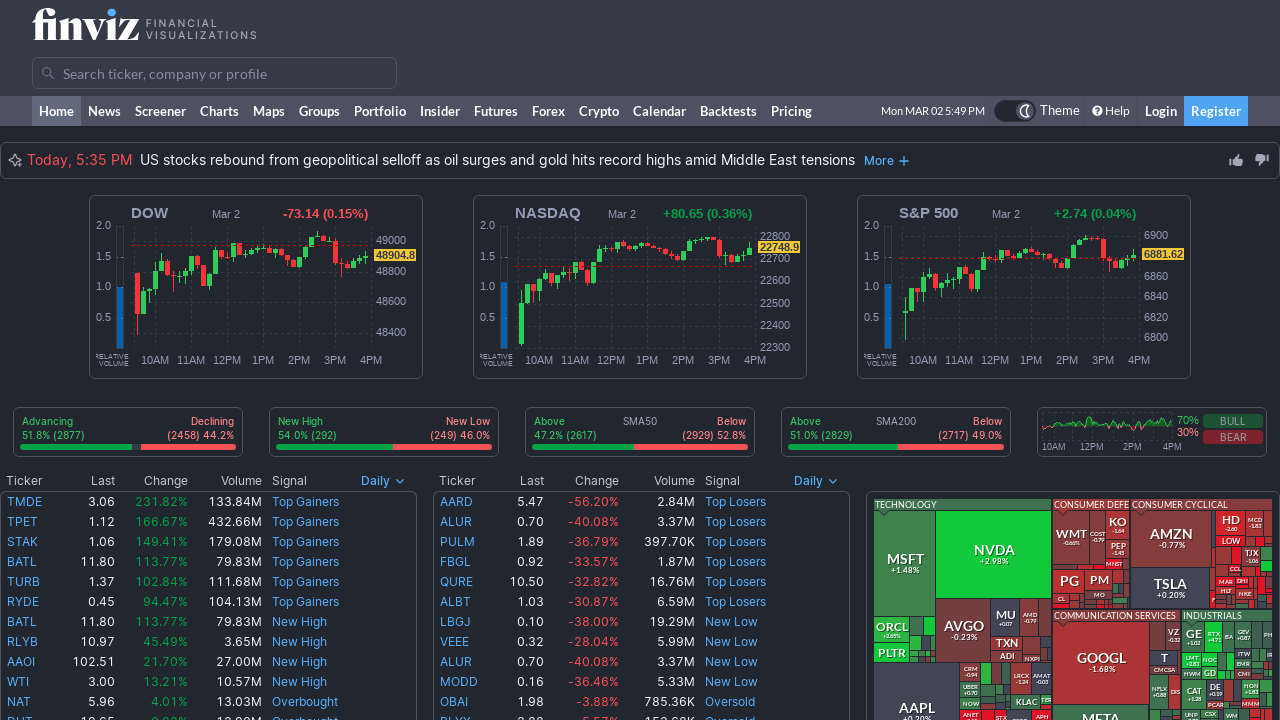

Set viewport size to 1920x1920
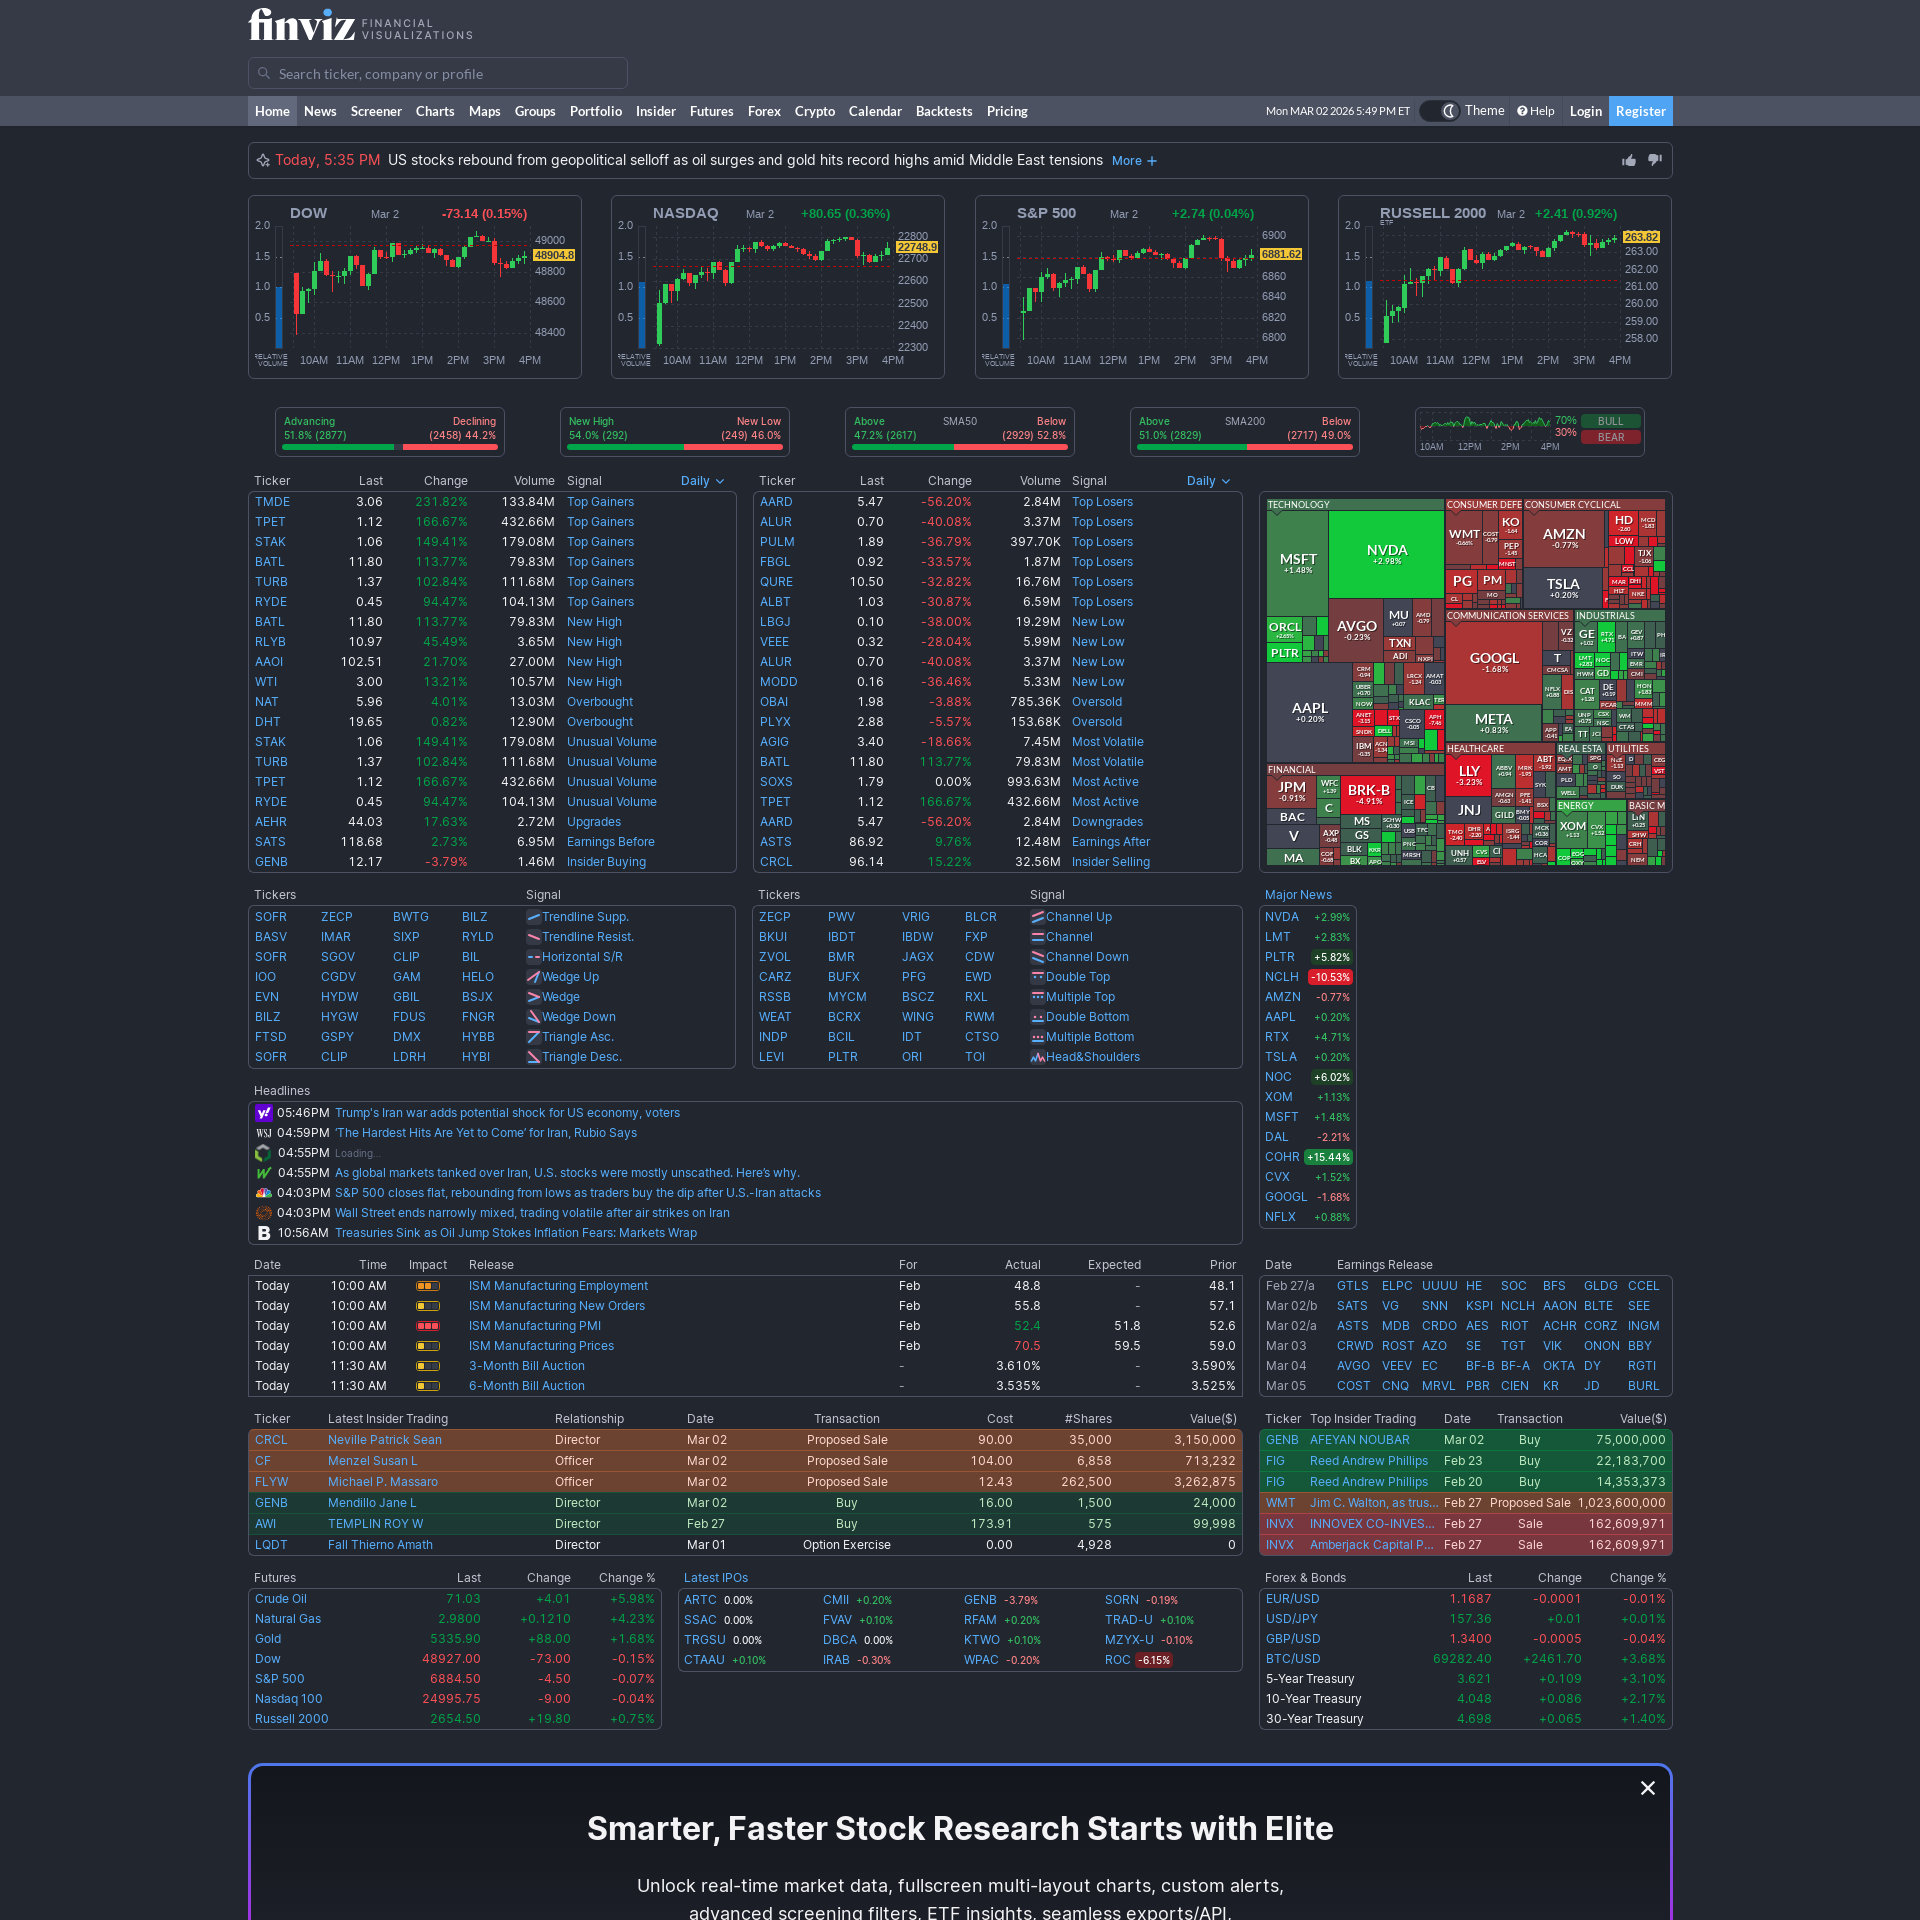

Main container loaded on Finviz homepage
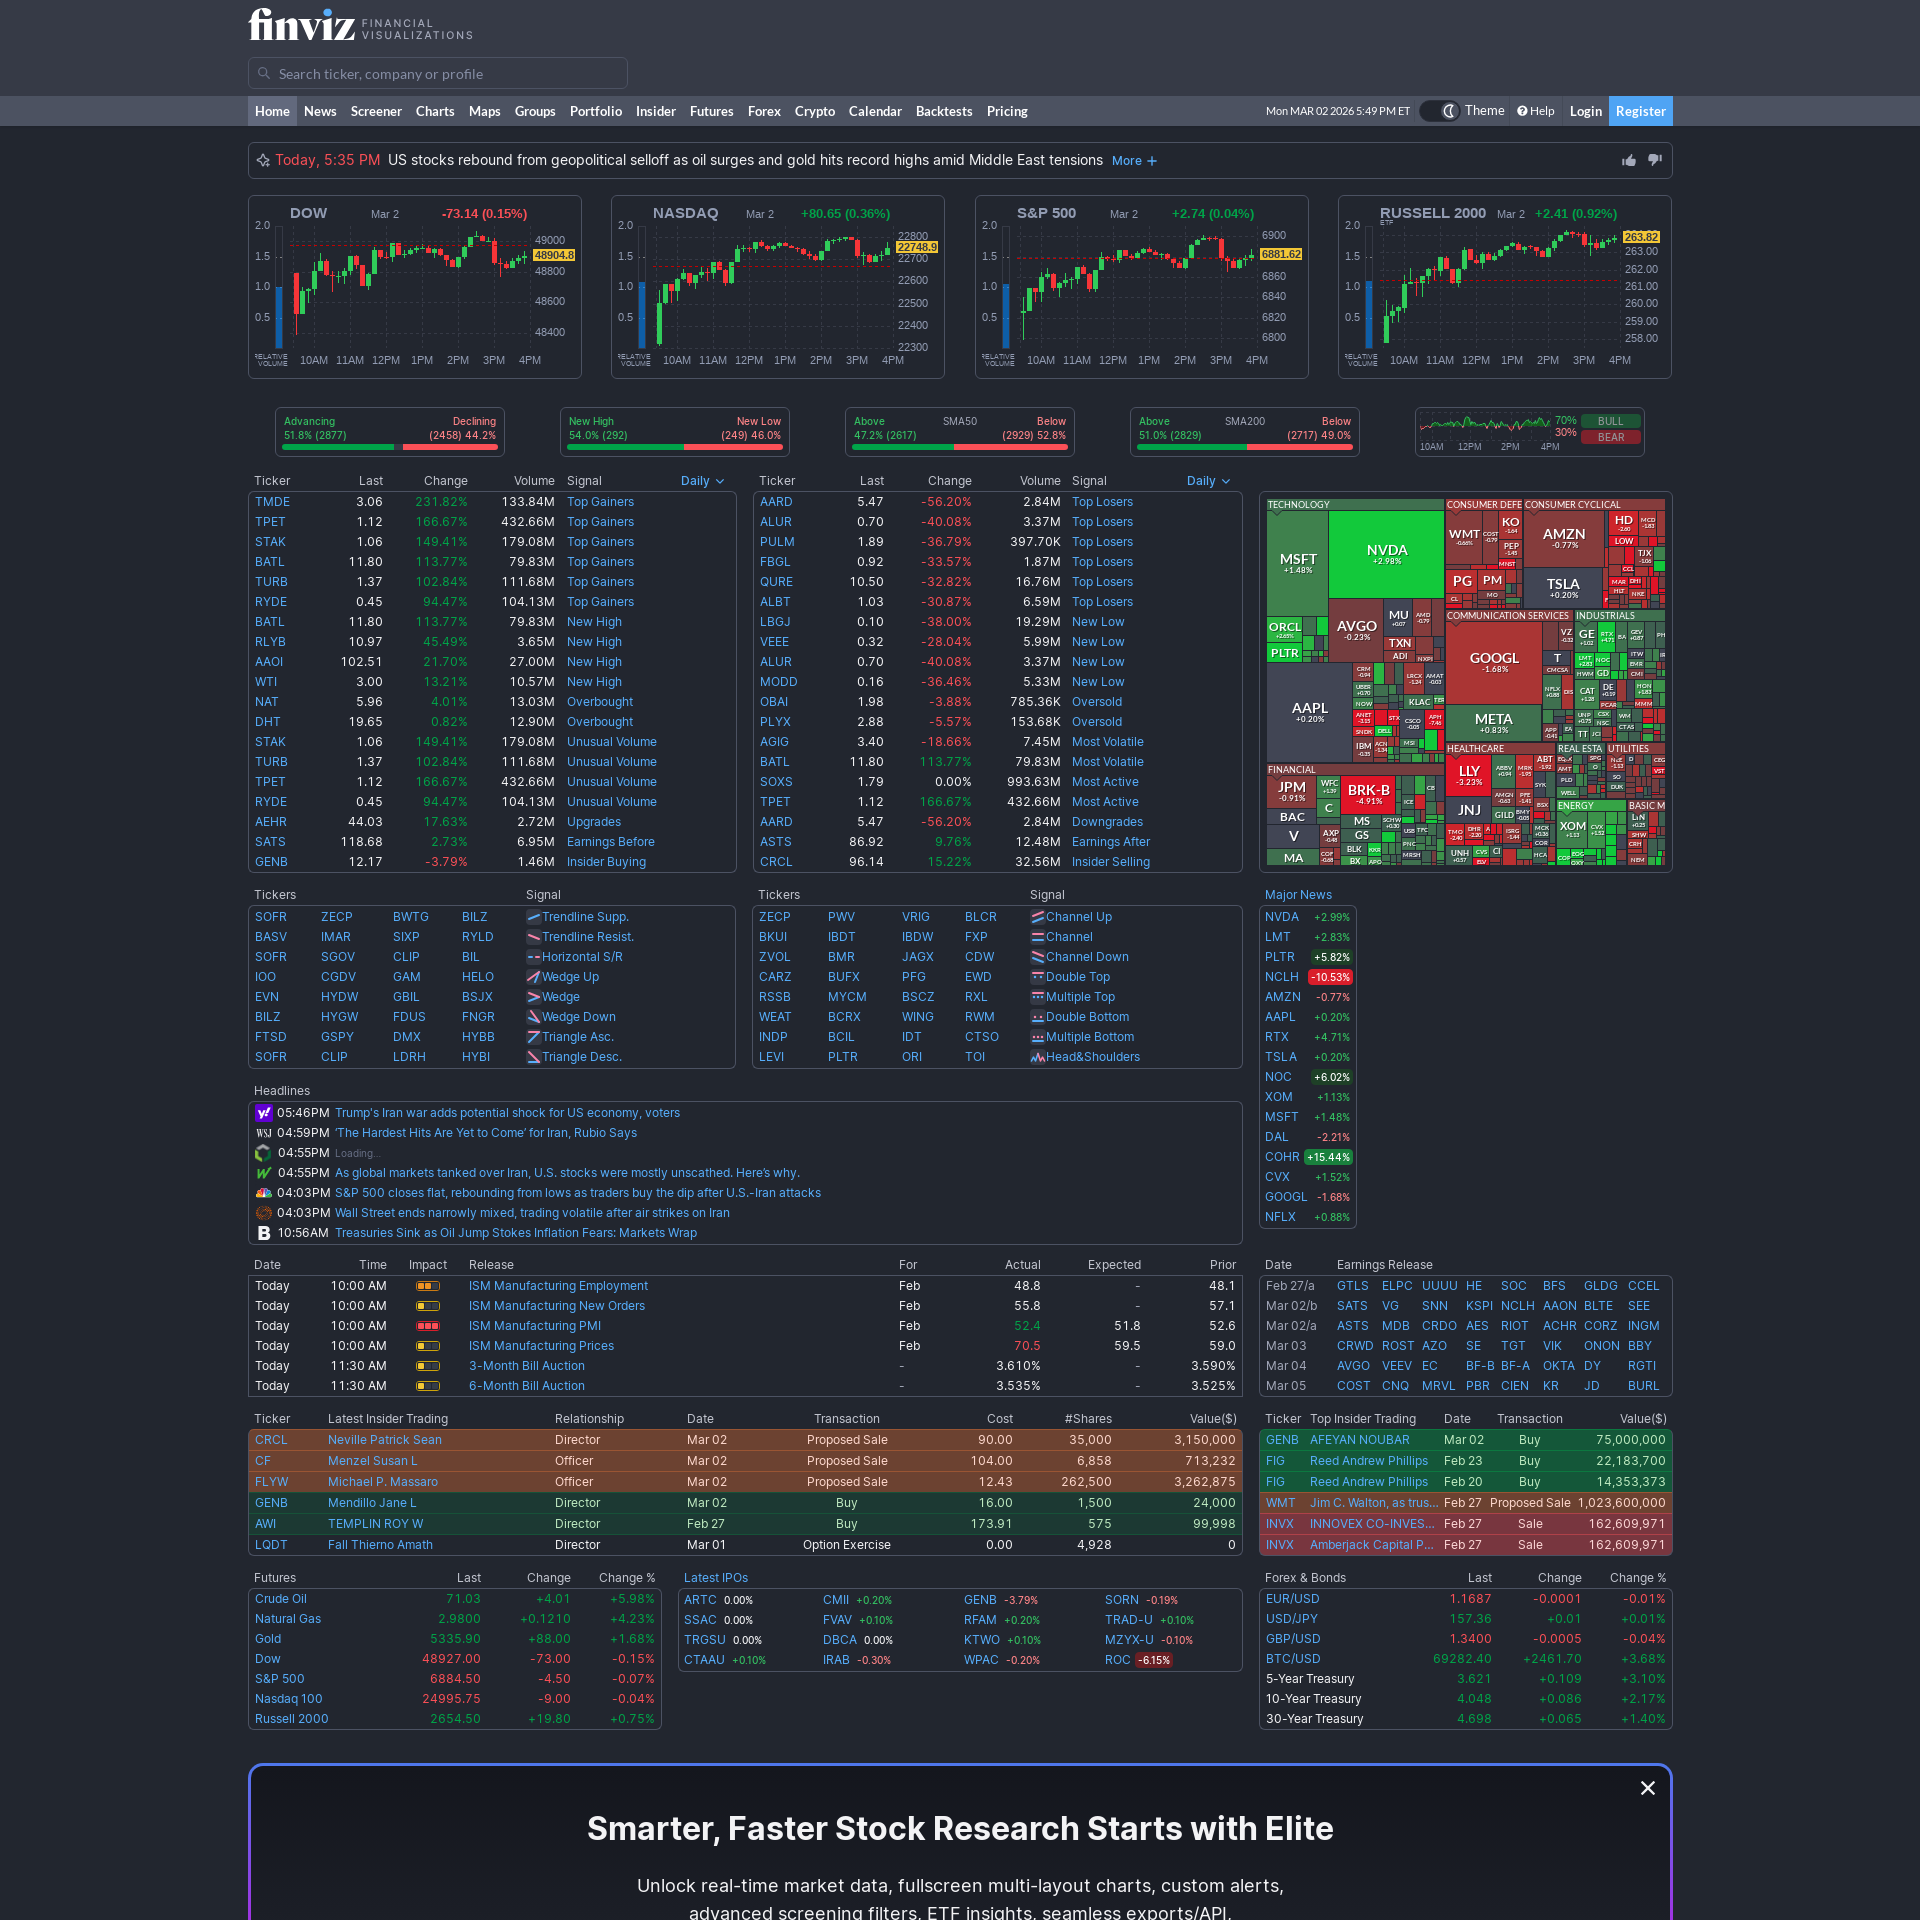

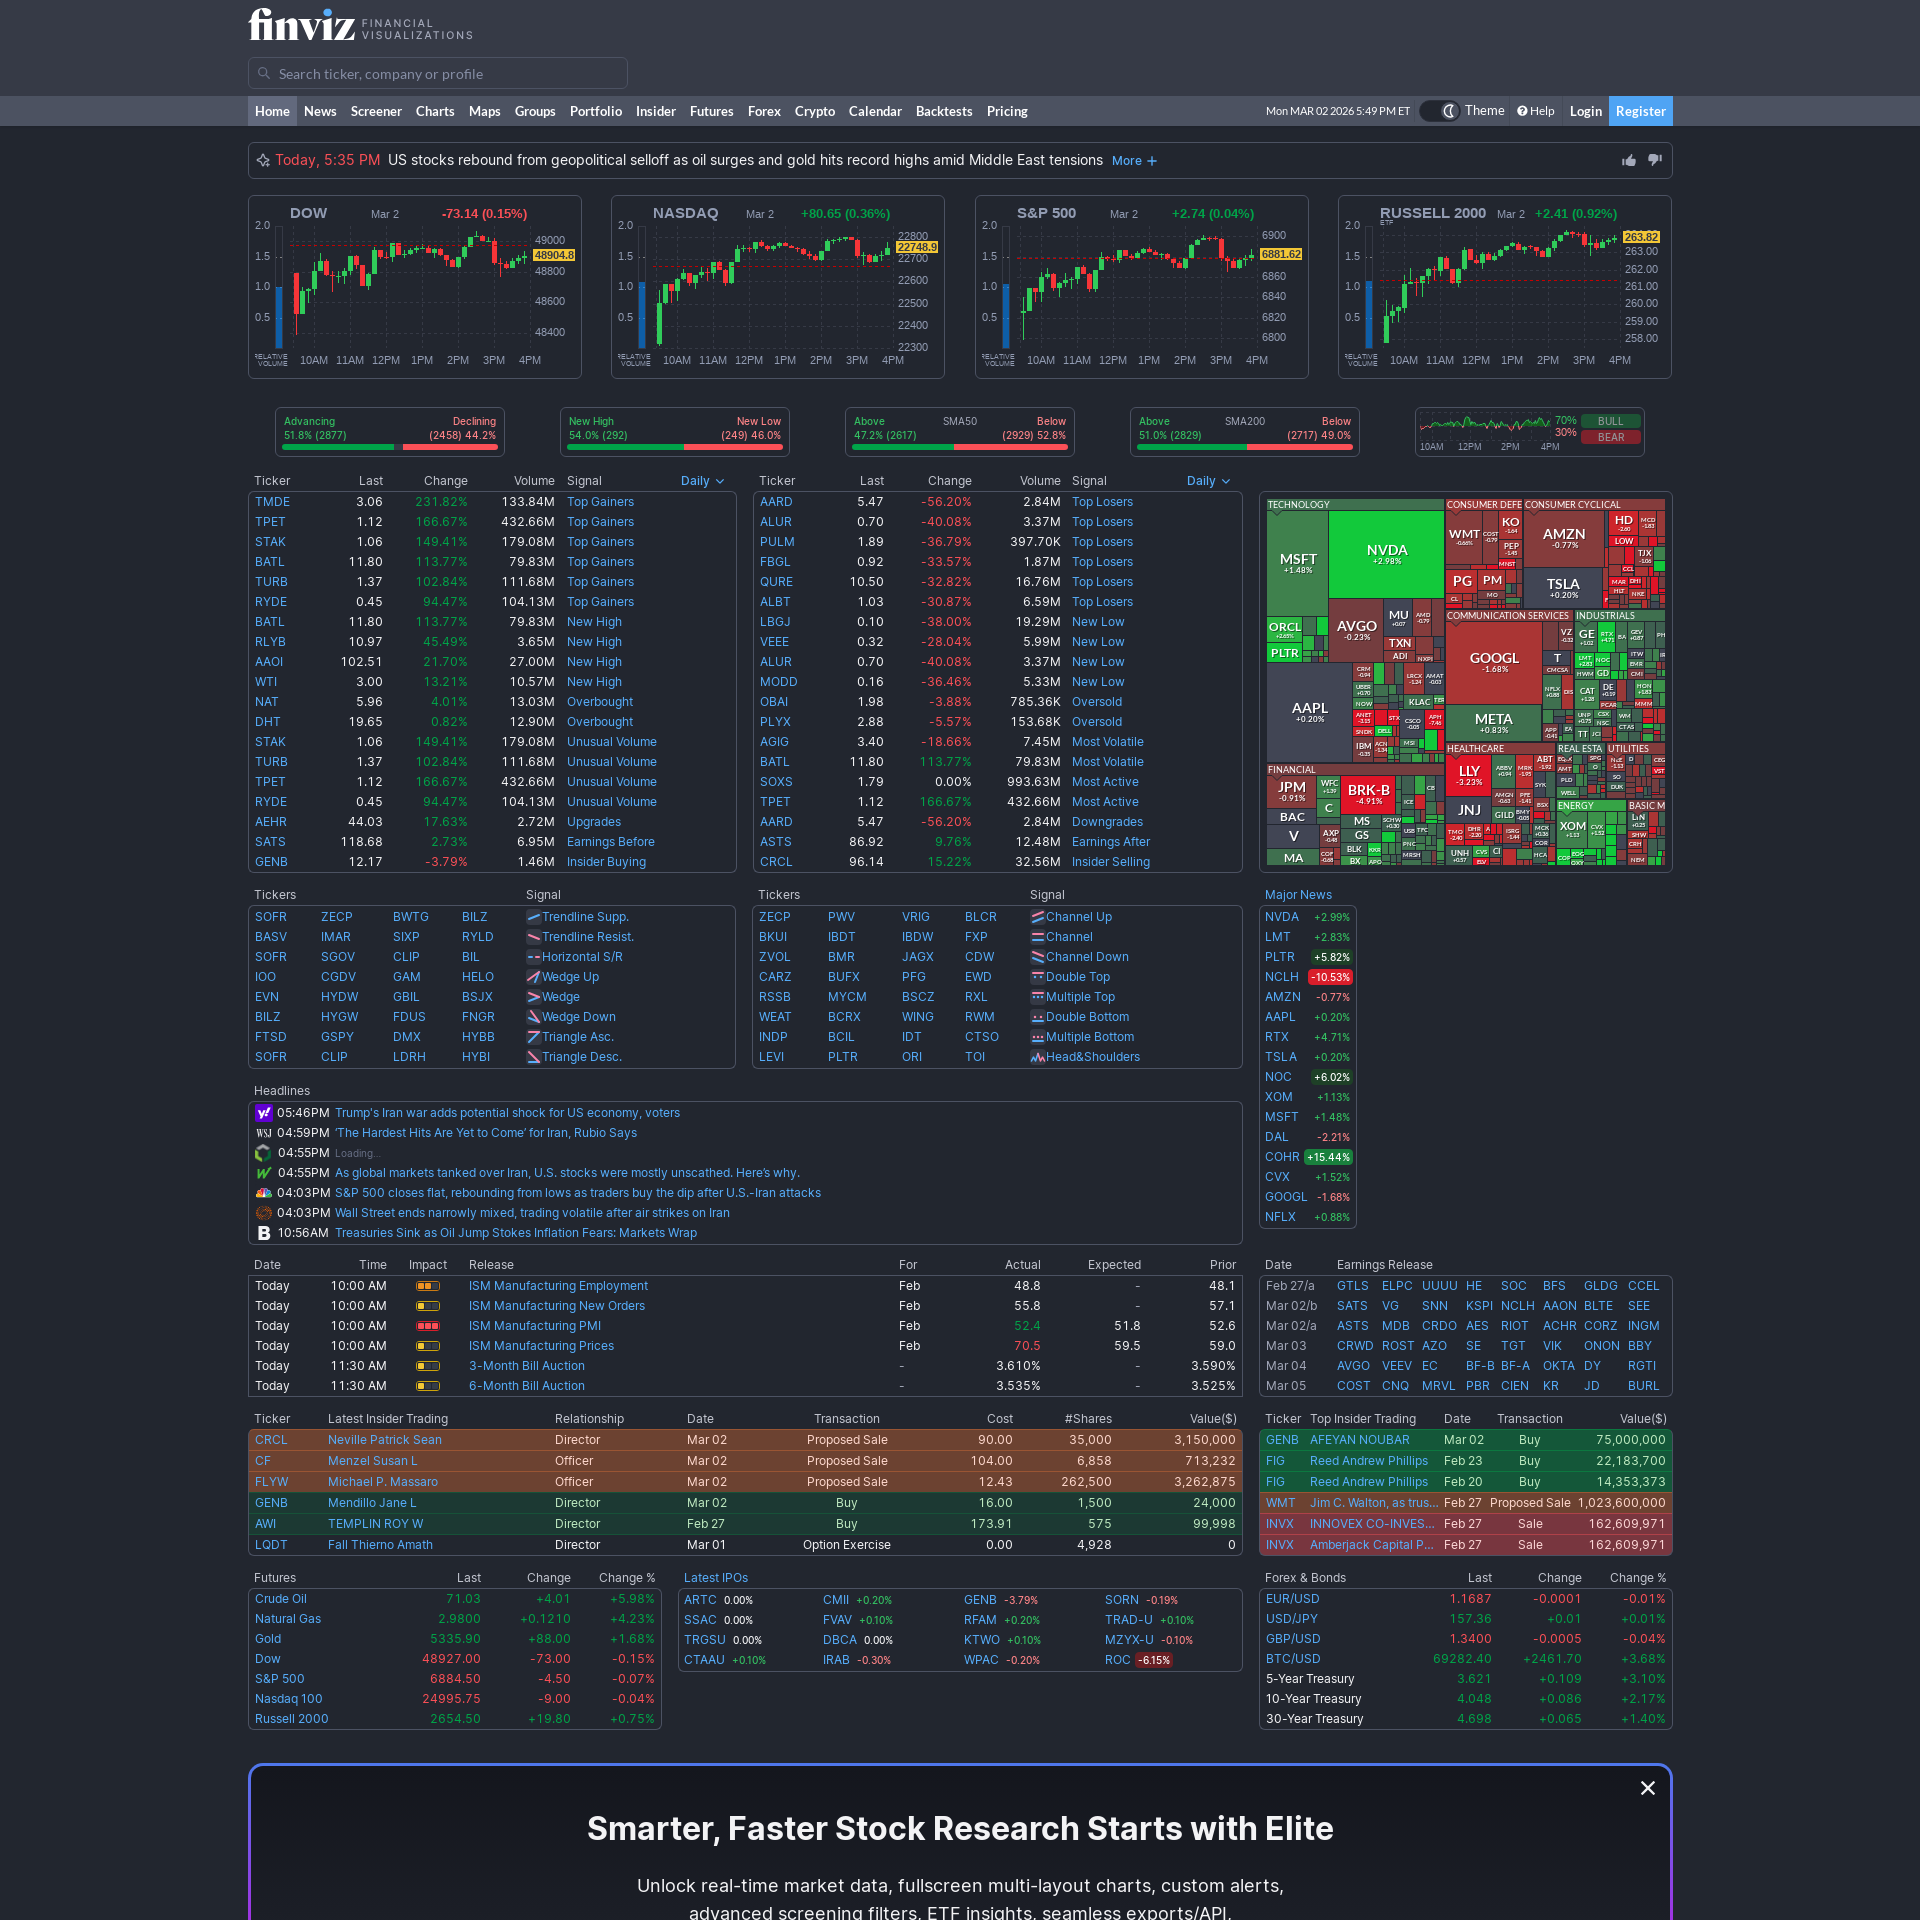